Tests the UK government's energy certificate finder by navigating to the start page, clicking the "Start now" button, and verifying the presence of radio buttons on the subsequent page for selecting certificate type.

Starting URL: https://www.gov.uk/find-energy-certificate

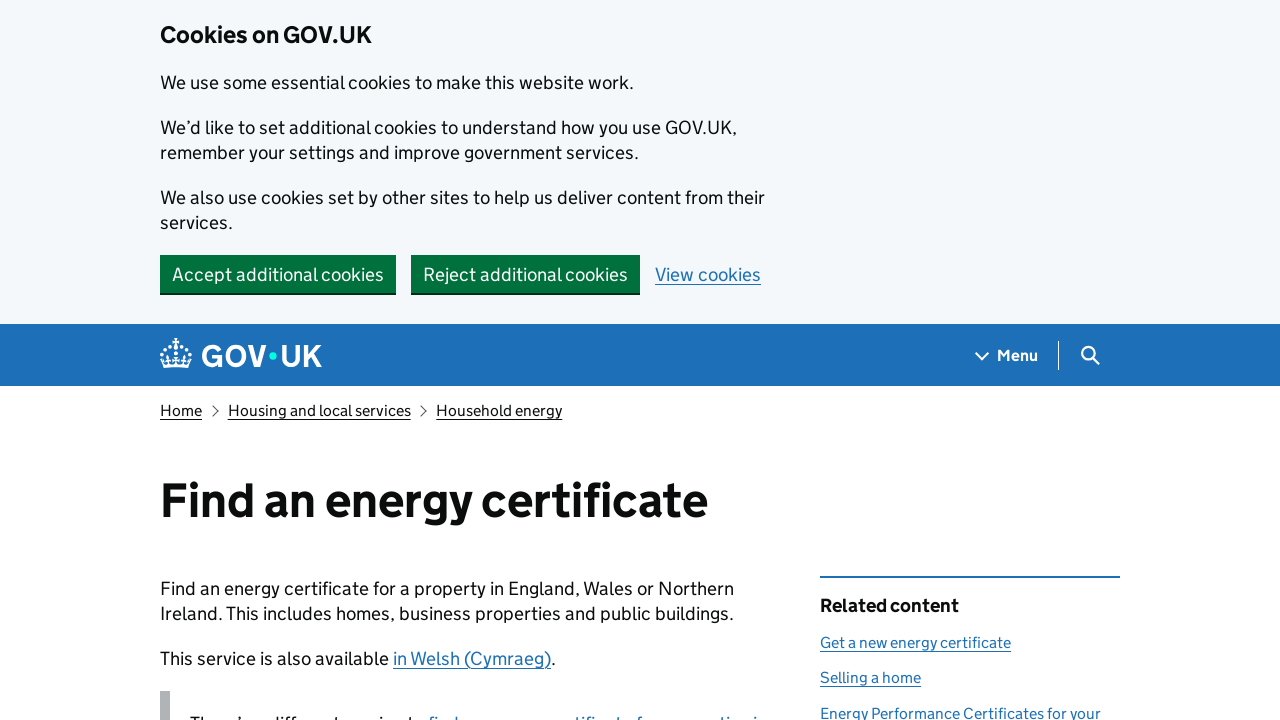

Clicked 'Start now' button to begin certificate finder at (224, 360) on text=Start now
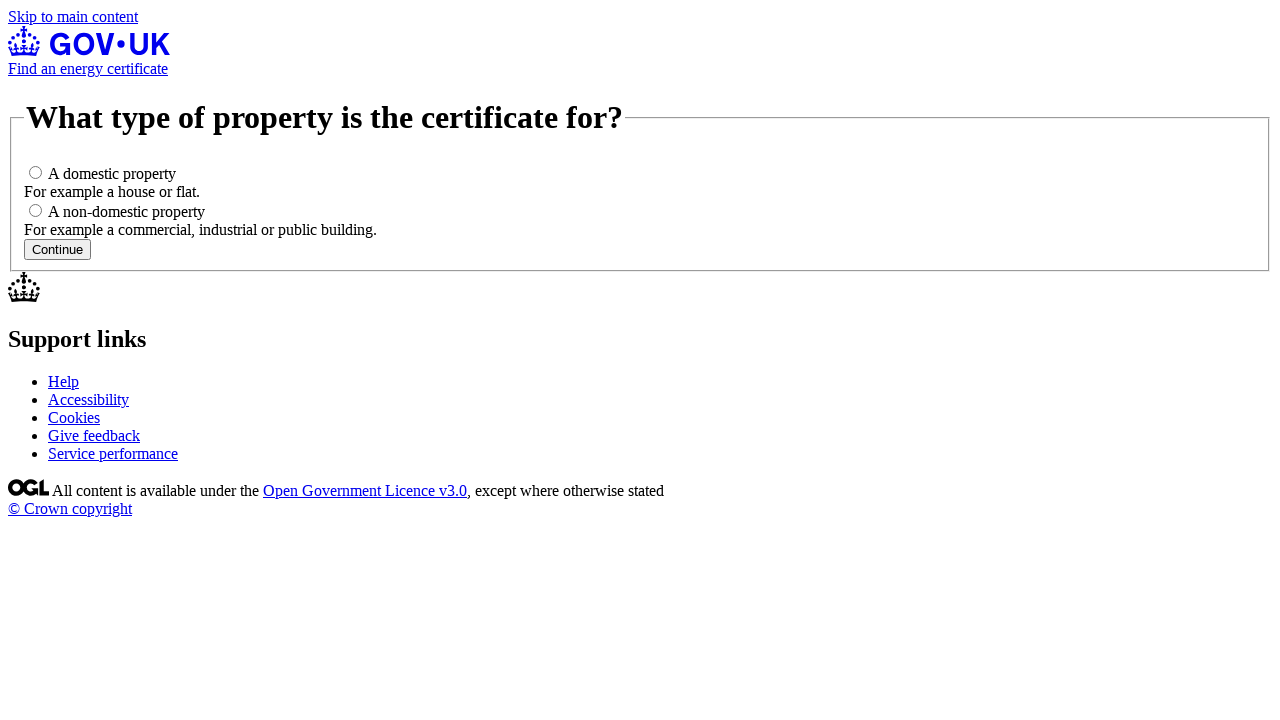

Radio button selector loaded on certificate type selection page
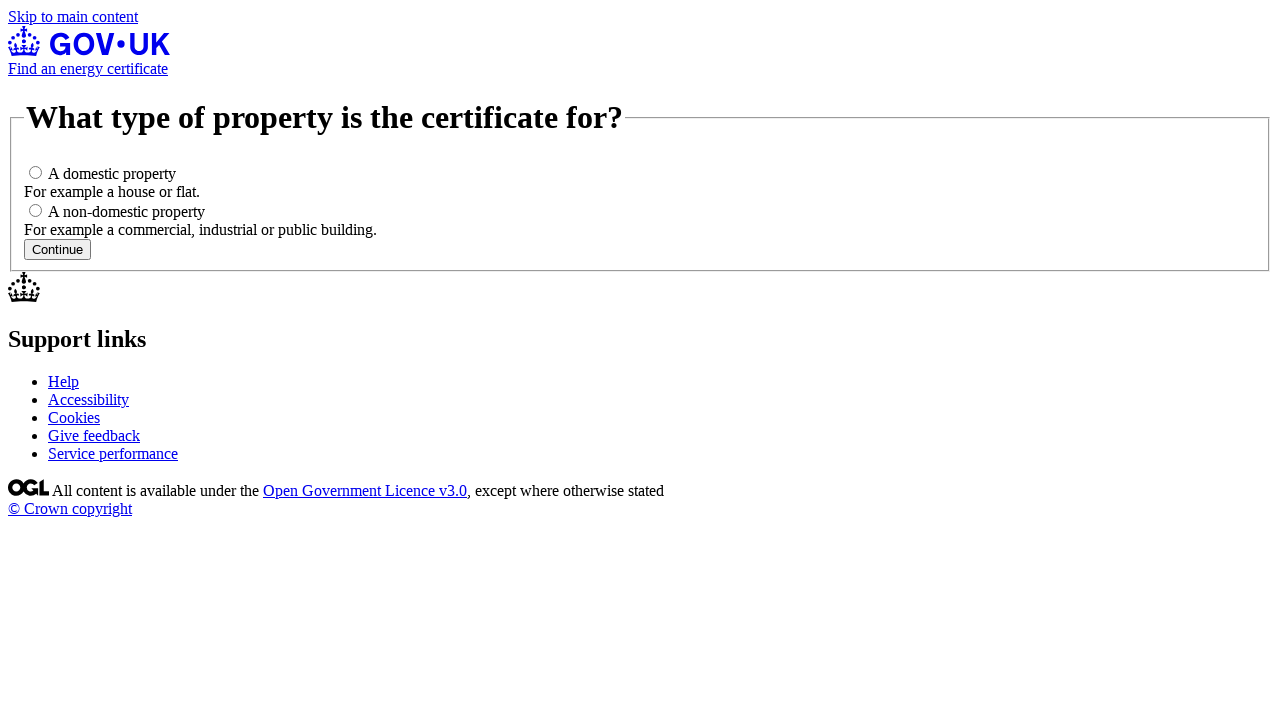

Verified domestic radio button is present
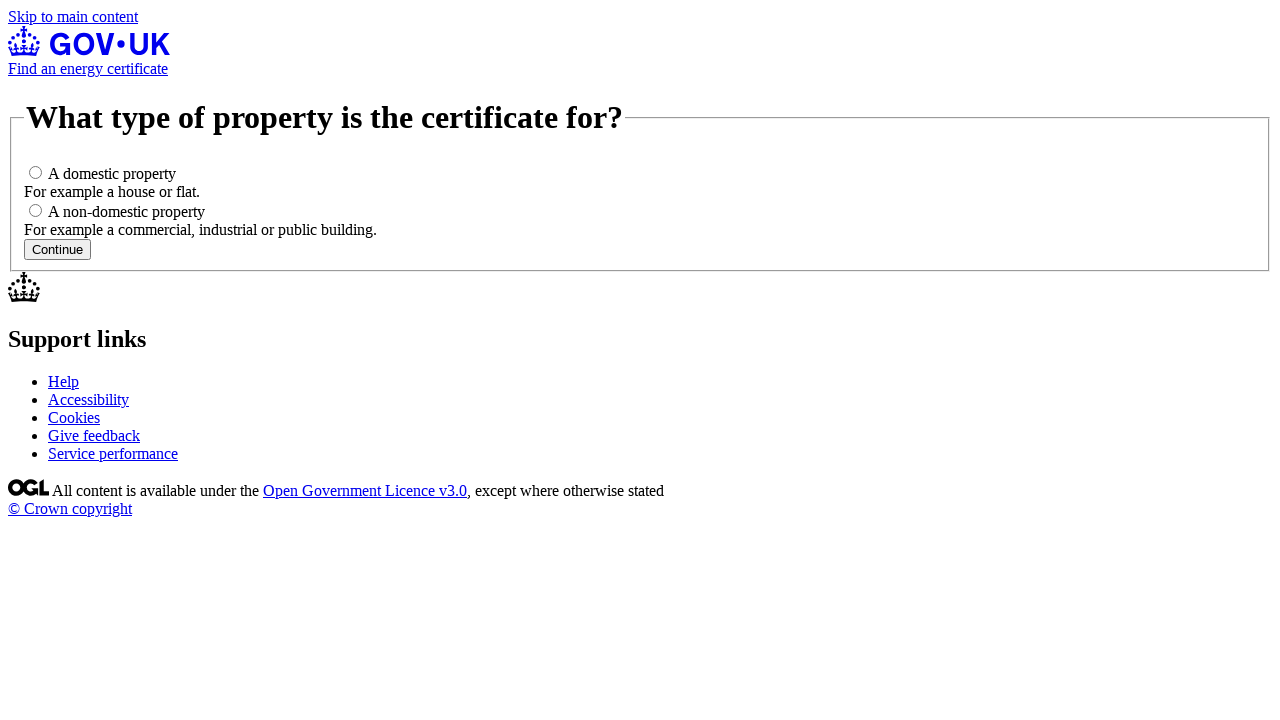

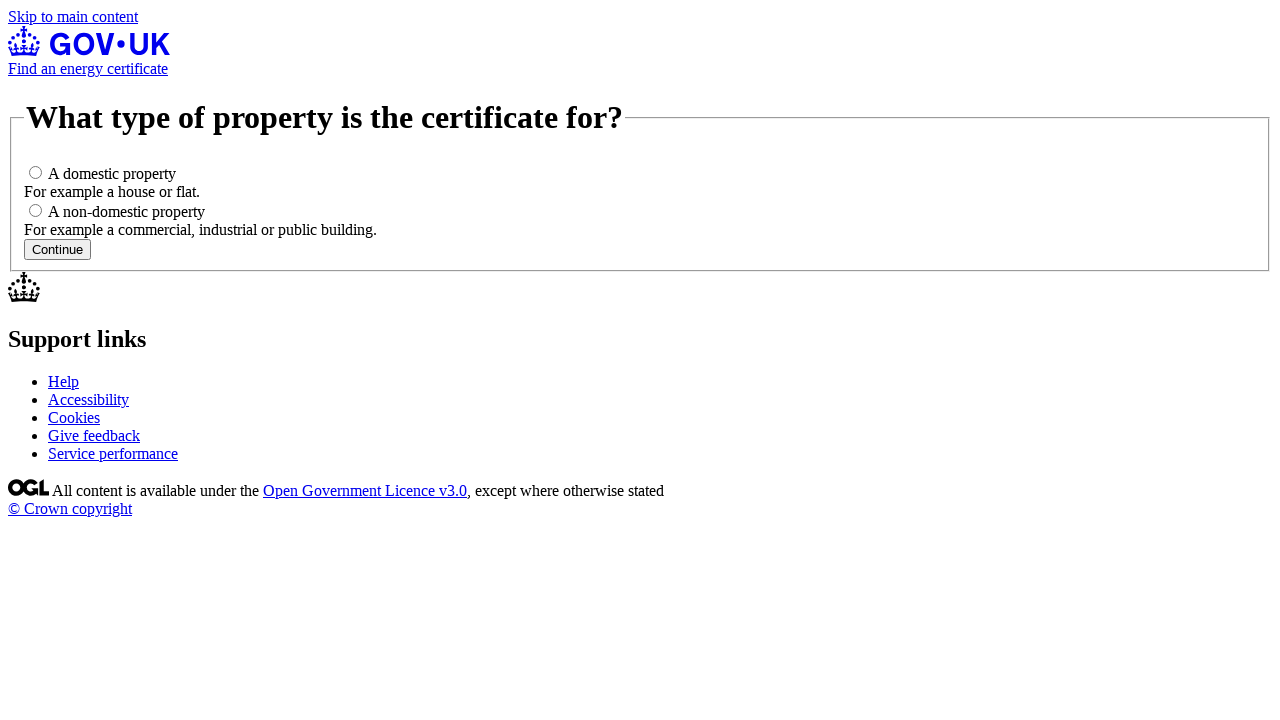